Tests that entering a valid email and clicking the request button displays a success alert message

Starting URL: https://library-app.firebaseapp.com

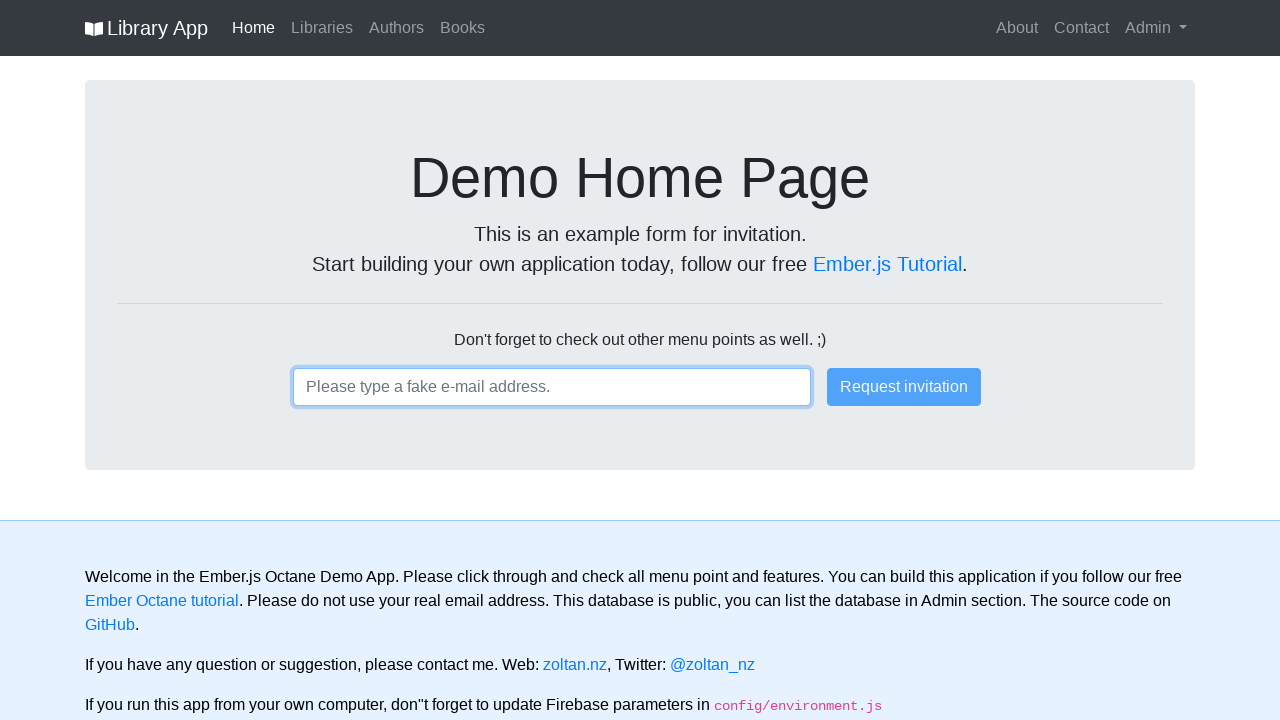

Filled email input field with 'testuser@example.com' on input
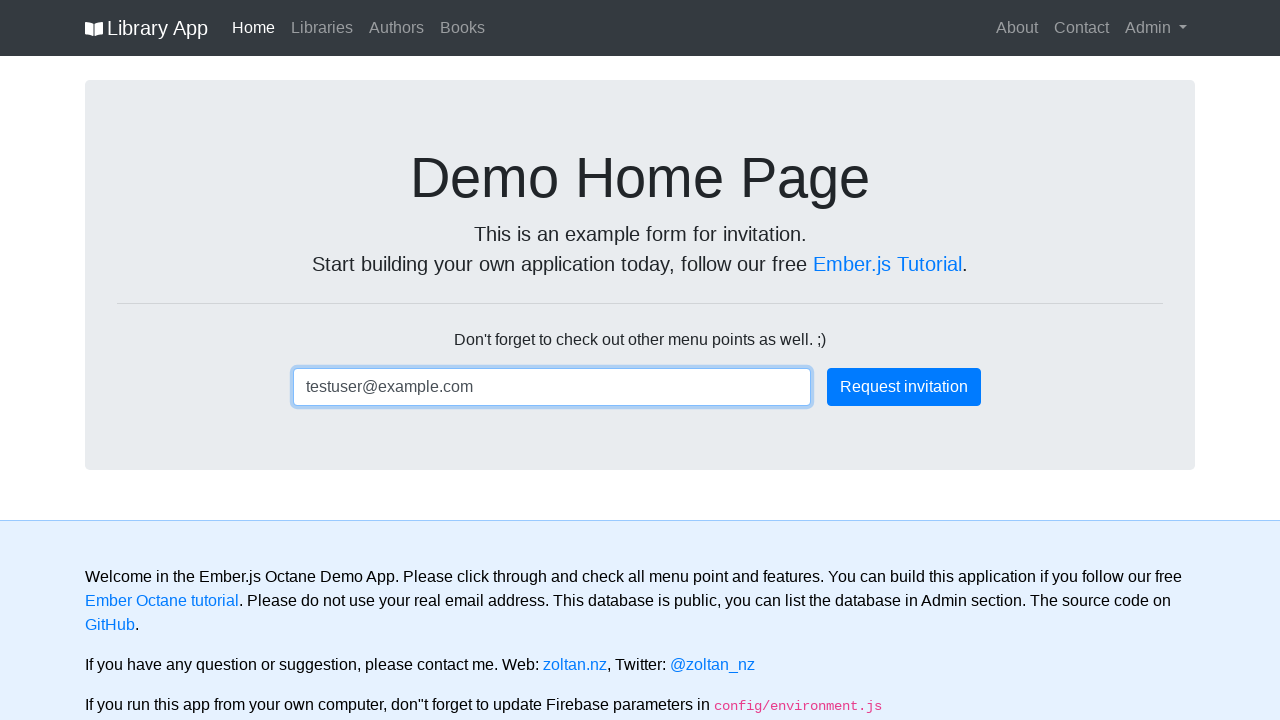

Clicked the request button at (904, 387) on .btn-primary
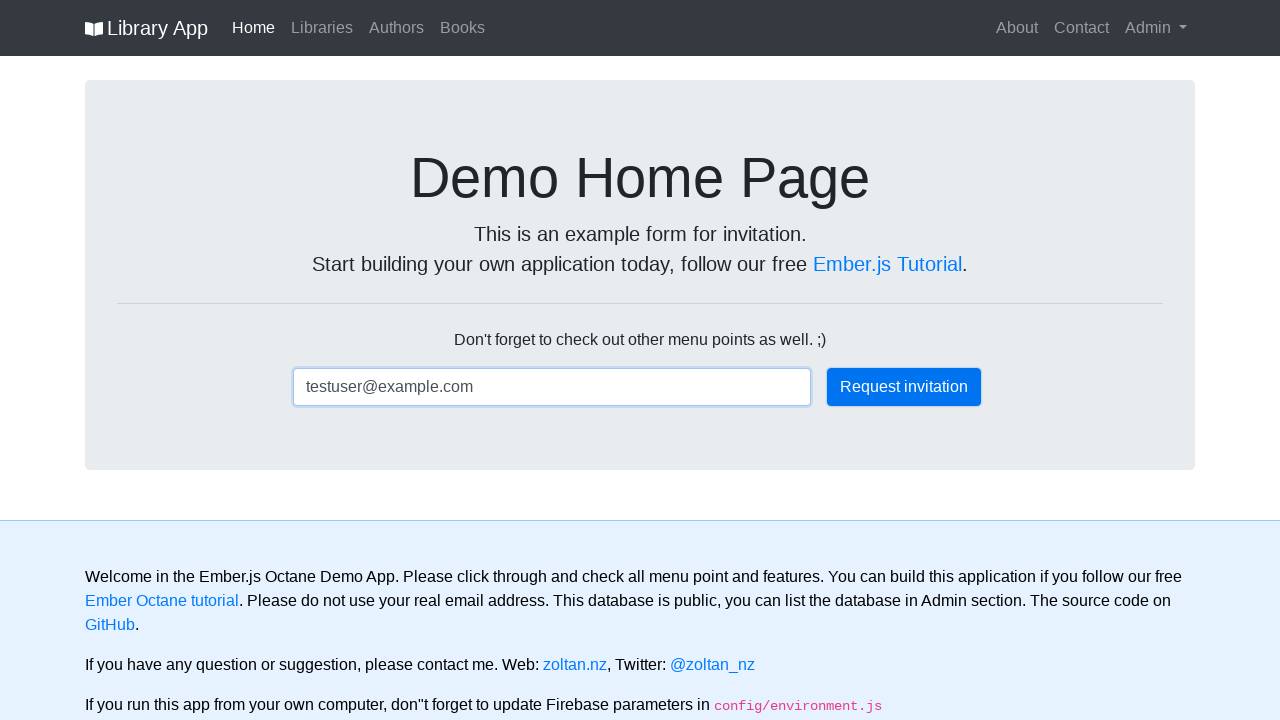

Success alert message appeared
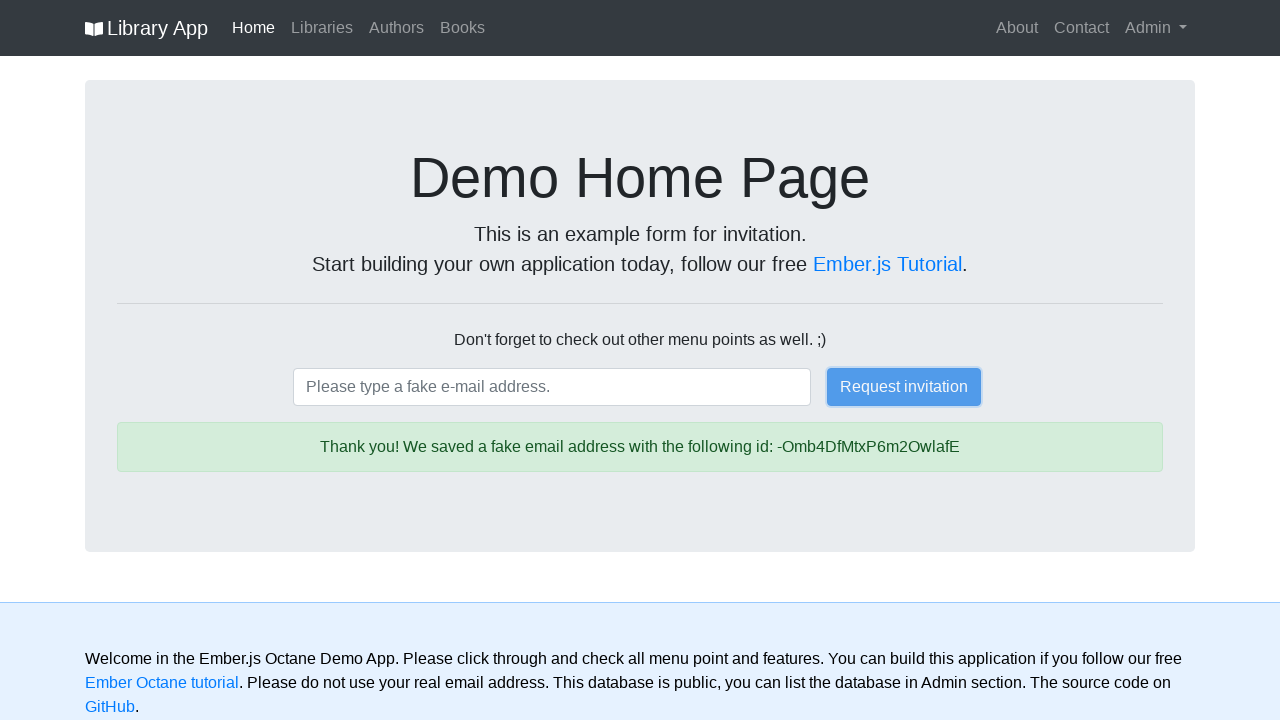

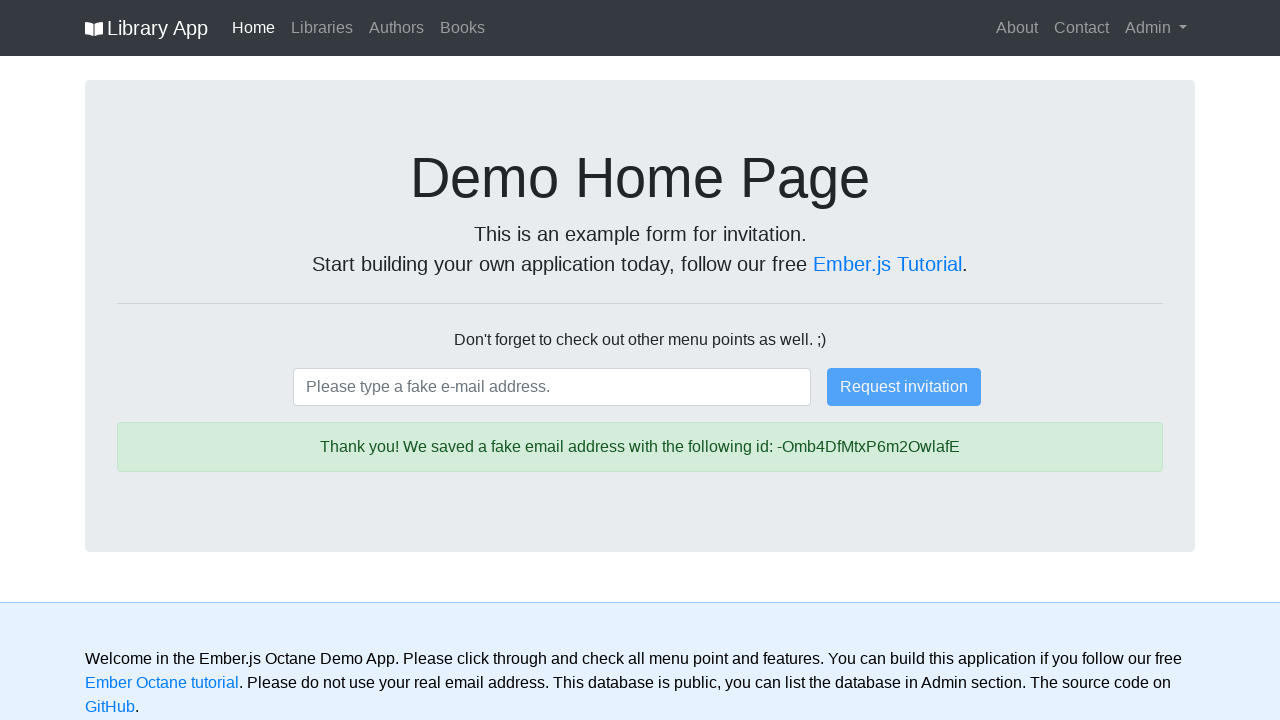